Tests clicking a button on the Qxf2 Tutorial page by locating and clicking the "Click me!" button

Starting URL: http://qxf2.com/selenium-tutorial-main

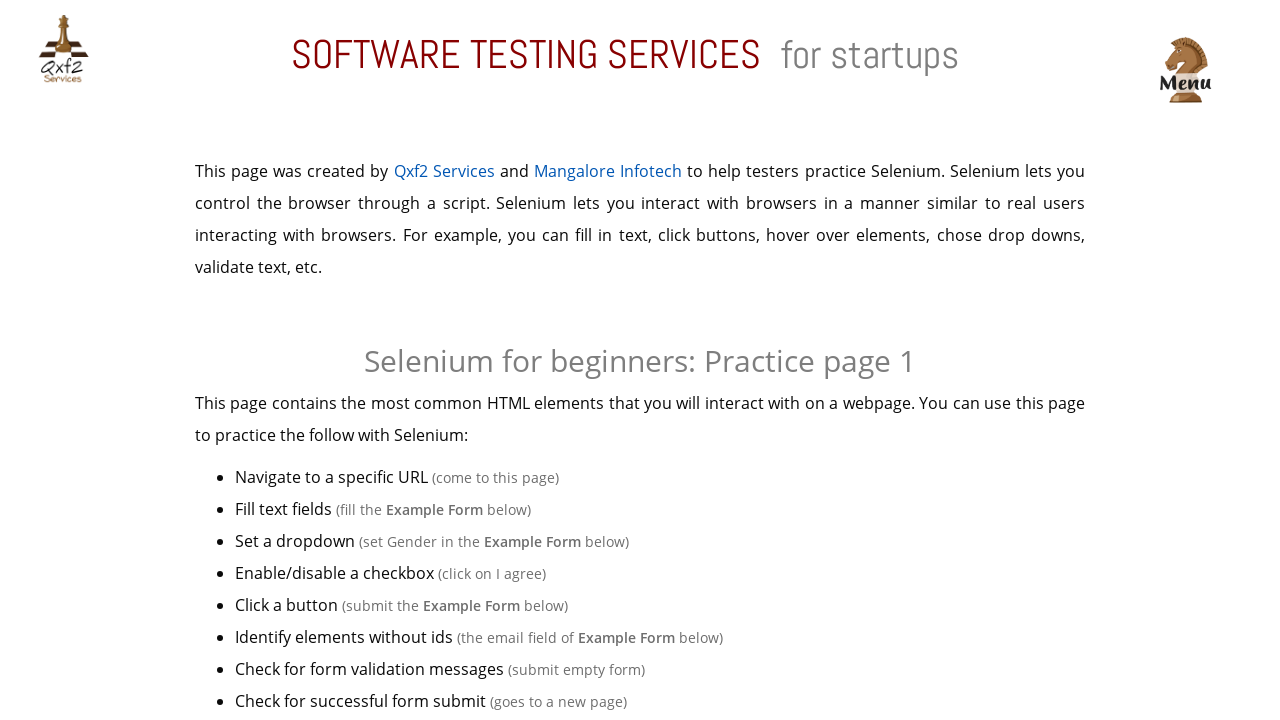

Navigated to Qxf2 Tutorial page
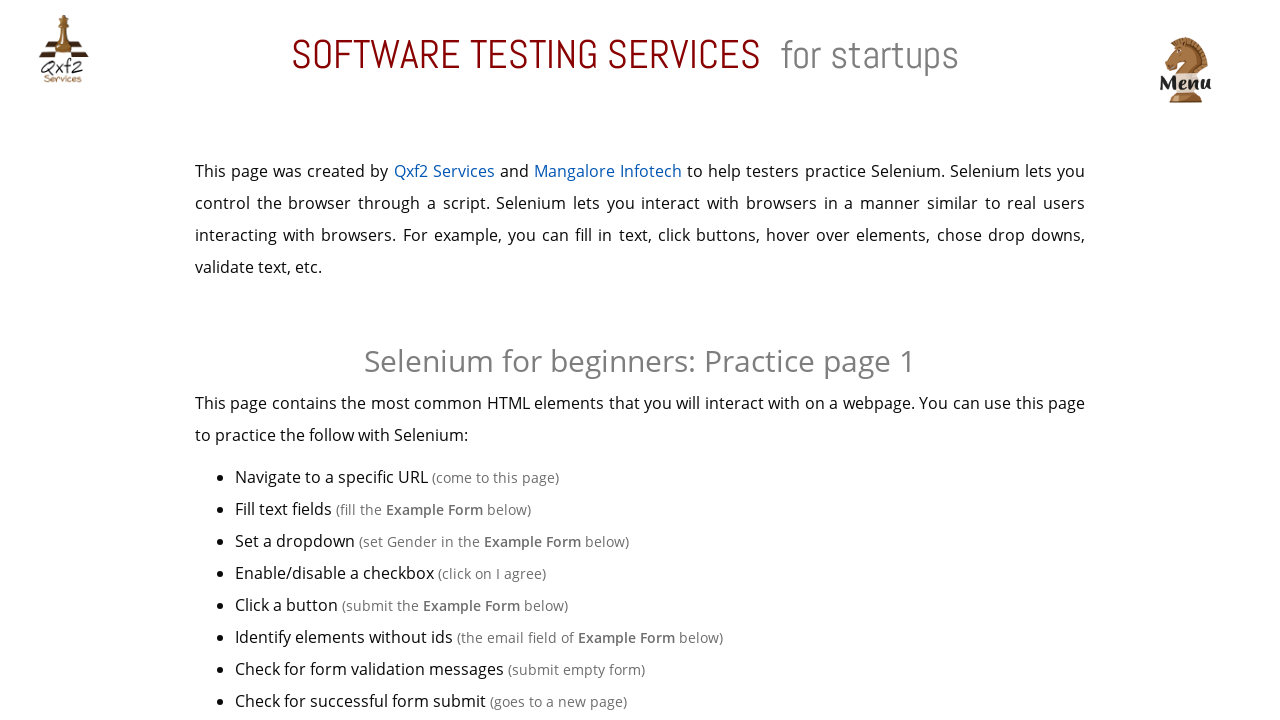

Clicked the 'Click me!' button at (640, 360) on xpath=//button[text()='Click me!']
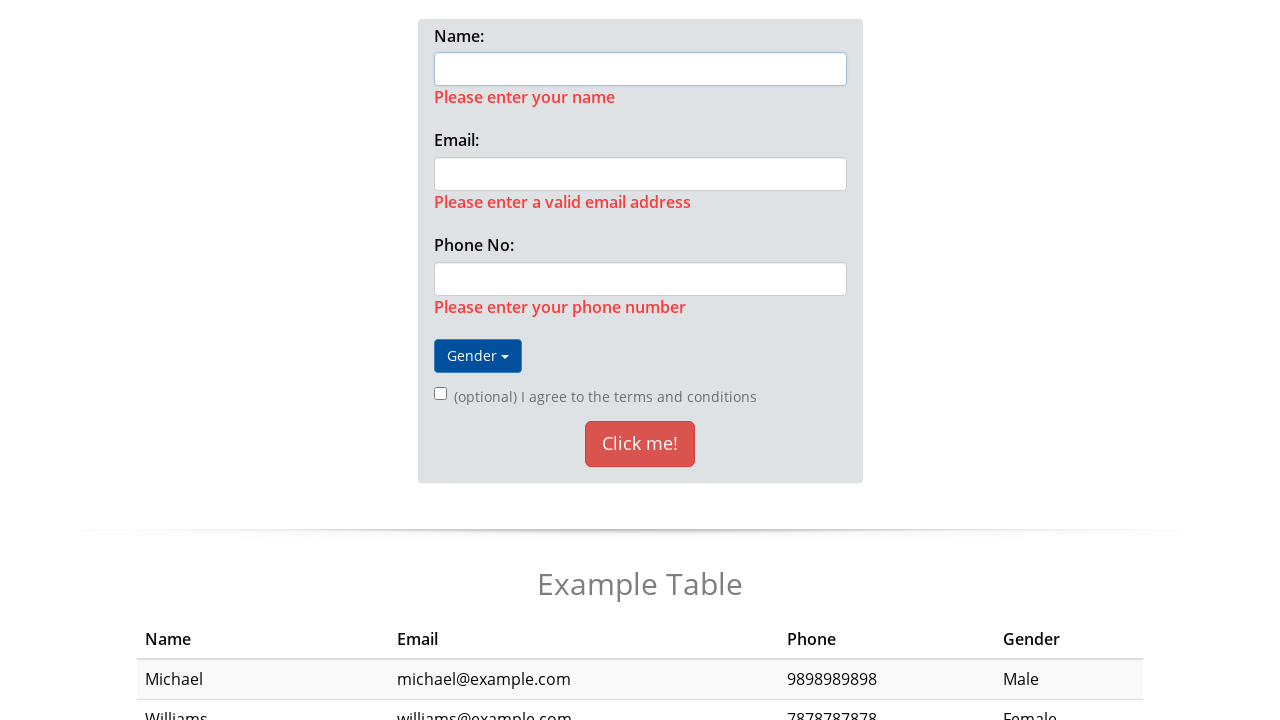

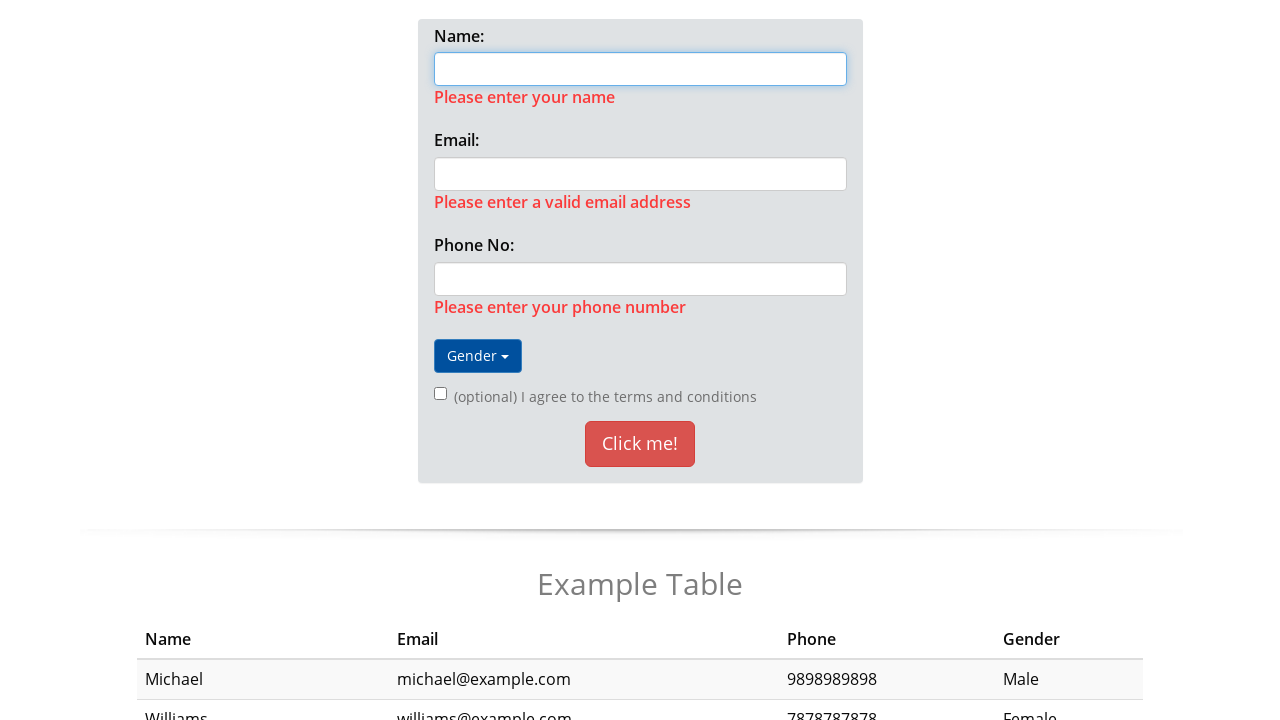